Tests horizontal scrolling functionality by scrolling left on a dashboard page using JavaScript execution

Starting URL: https://dashboards.handmadeinteractive.com/jasonlove/

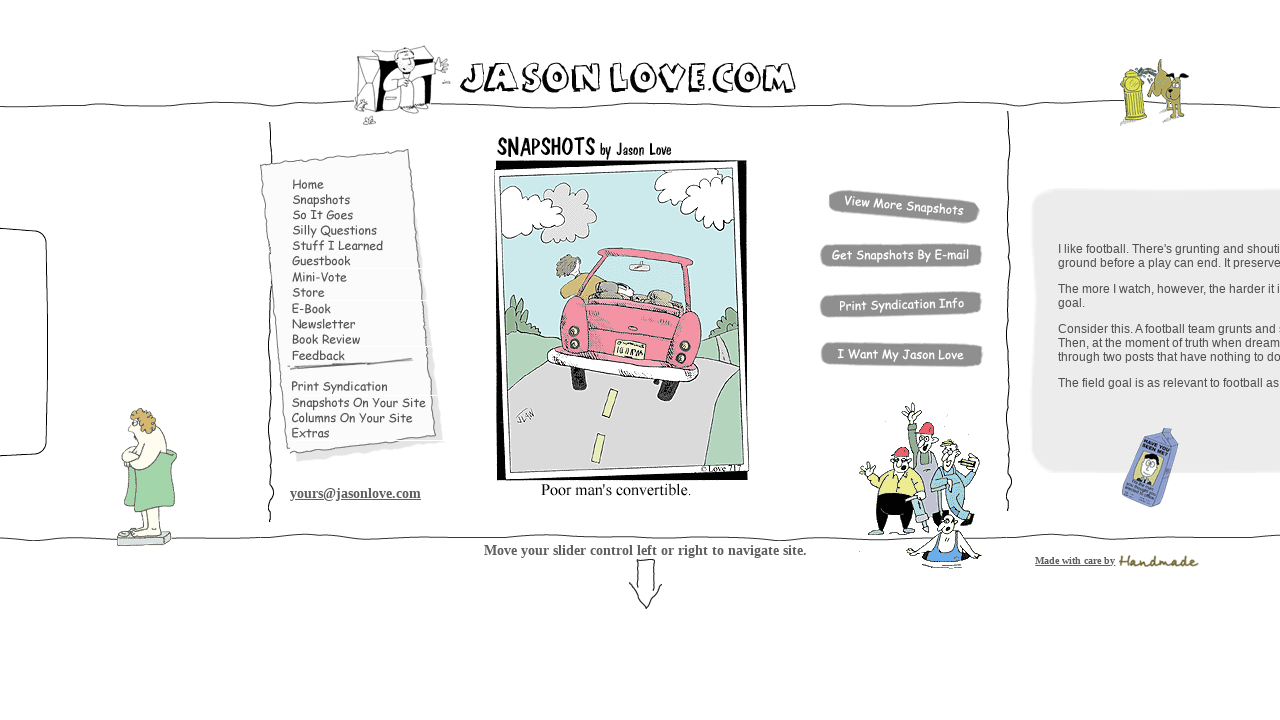

Waited for page to reach domcontentloaded state
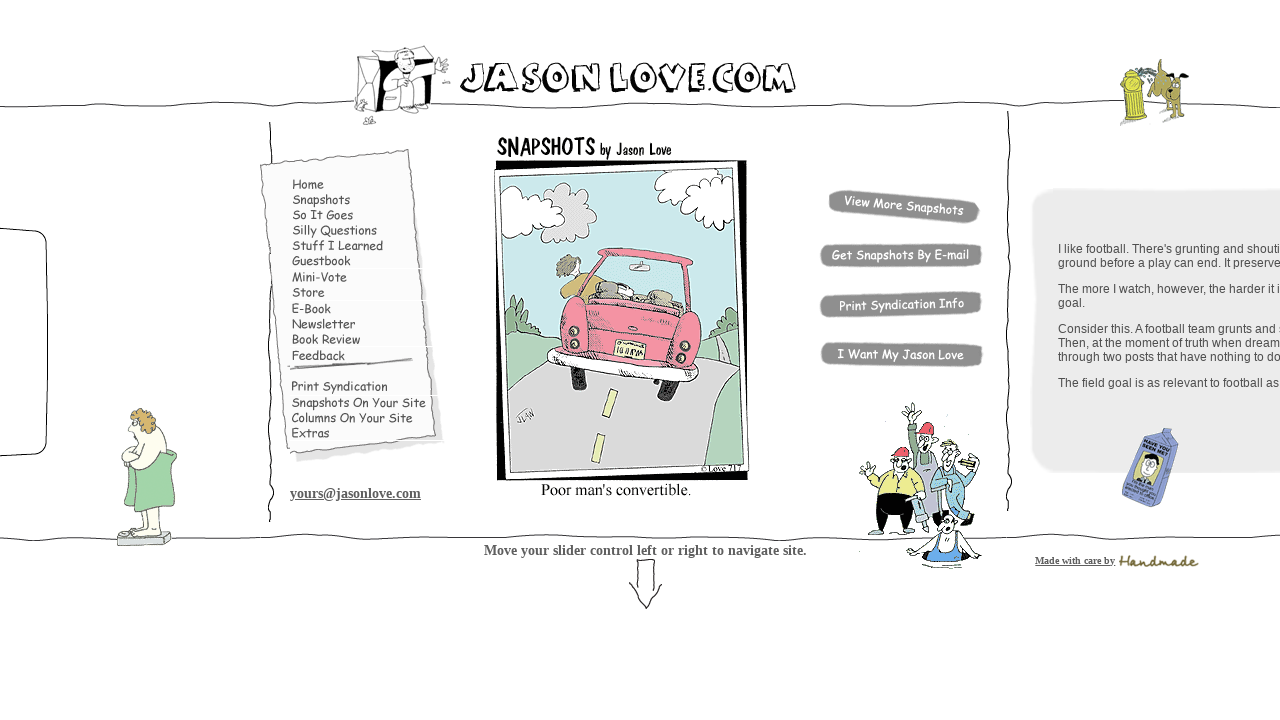

Executed horizontal scroll left by 5000 pixels using JavaScript
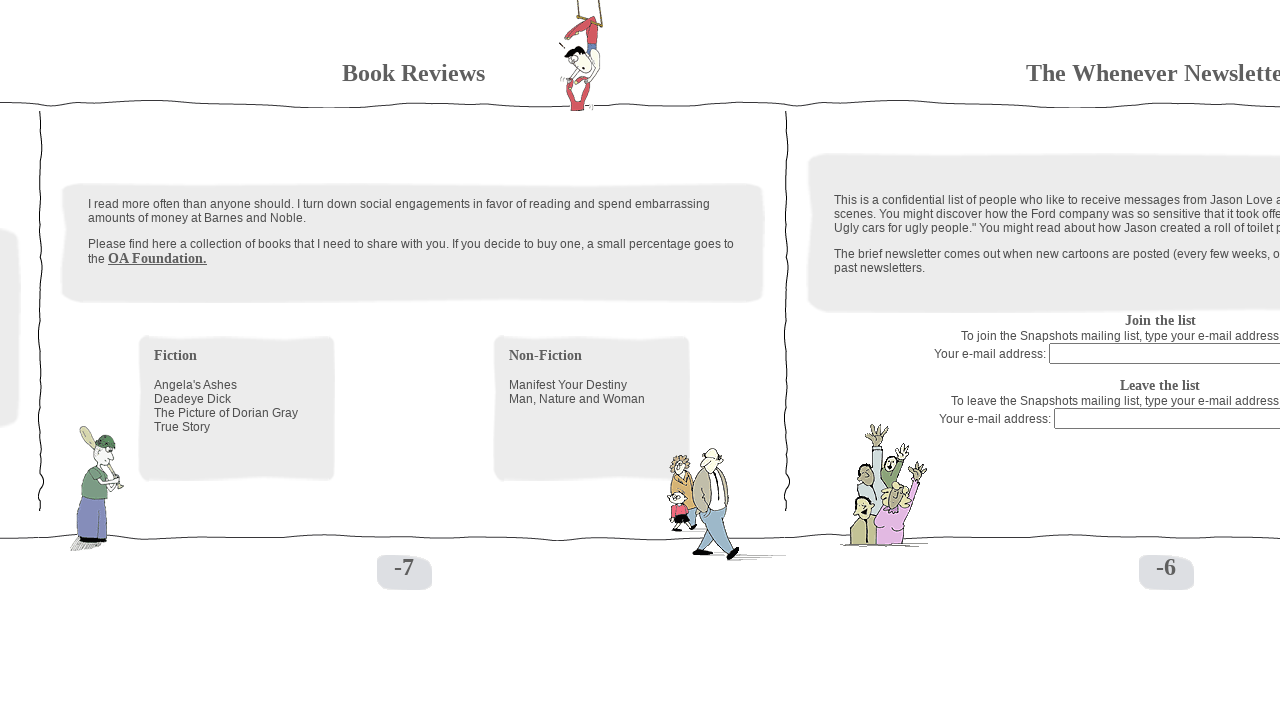

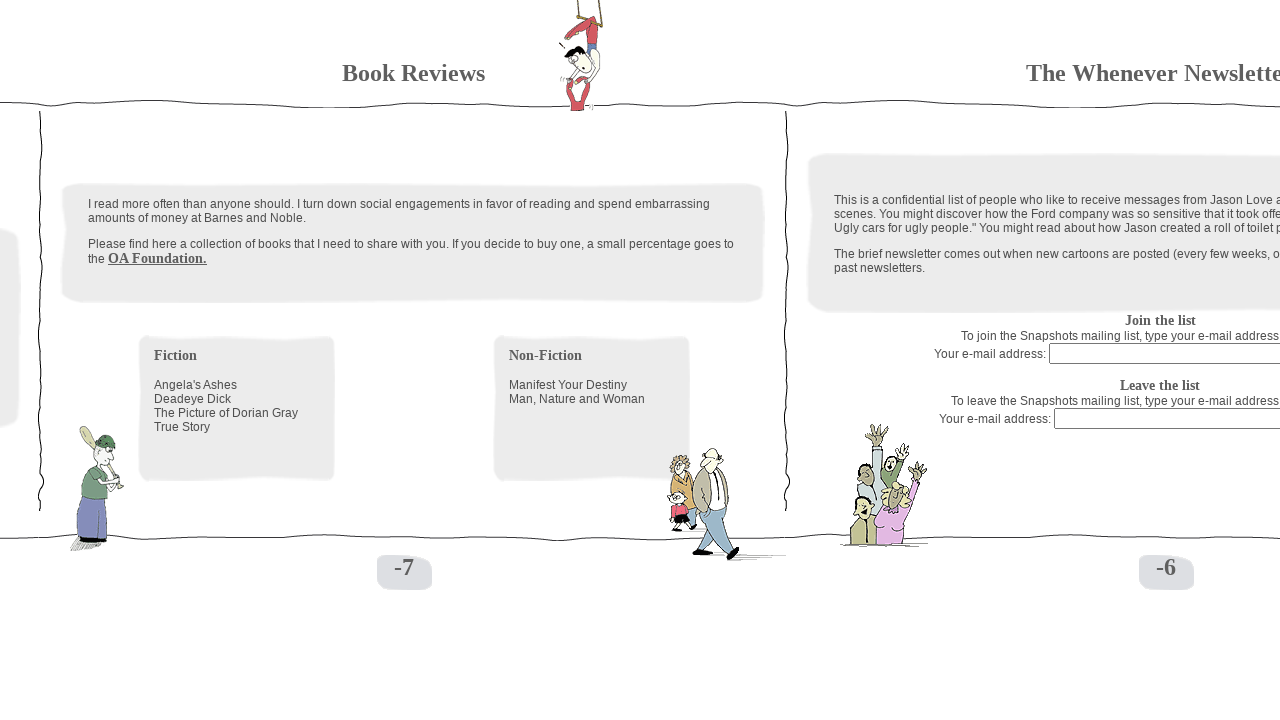